Tests table manipulation by selecting and deleting rows, then adding a new row with contact information.

Starting URL: https://savkk.github.io/selenium-practice/

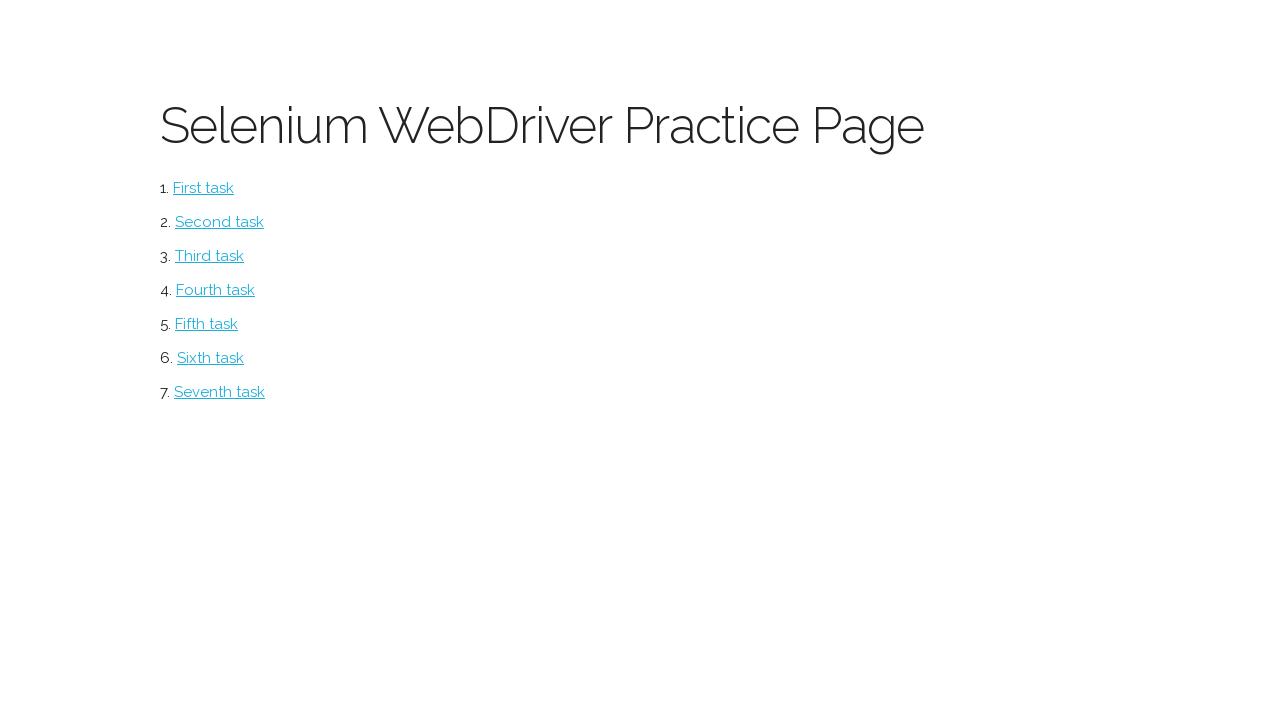

Clicked on table section link at (220, 392) on #table
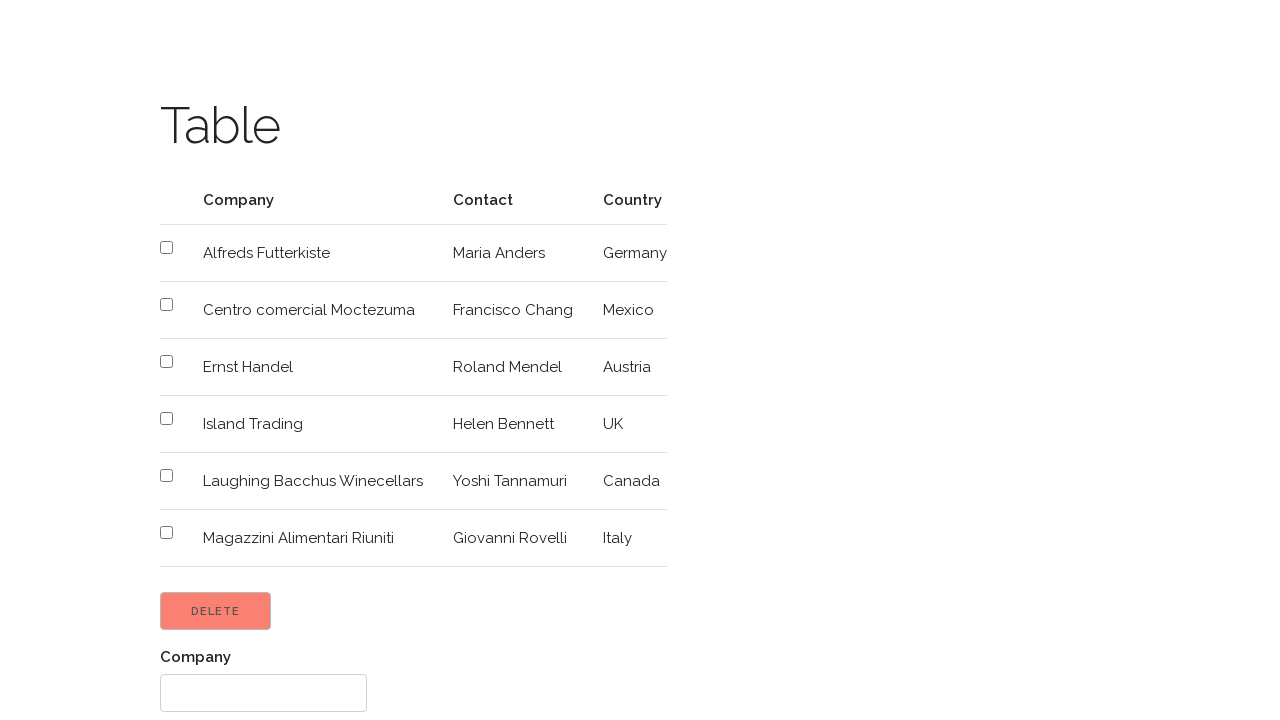

Selected row 4 checkbox for deletion at (166, 362) on xpath=//tbody/tr[4]/td/input
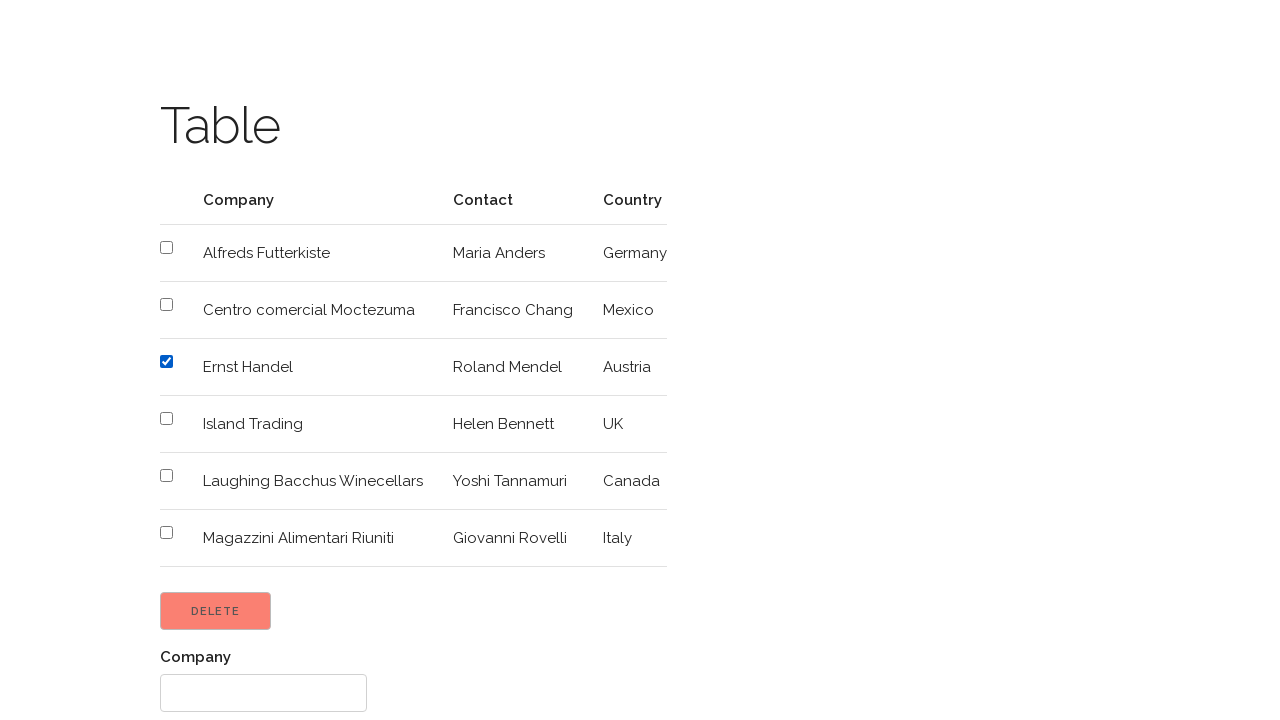

Selected row 5 checkbox for deletion at (166, 418) on xpath=//tbody/tr[5]/td/input
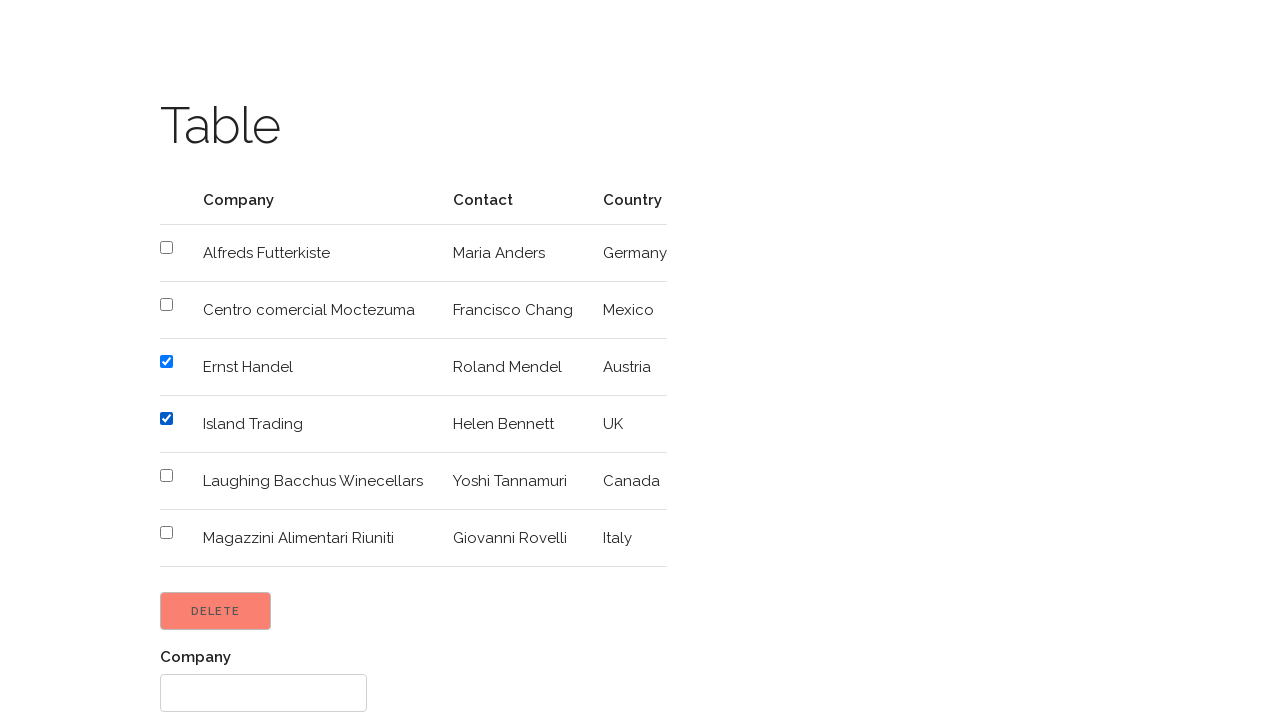

Clicked Delete button to remove selected rows at (216, 611) on input[value='Delete']
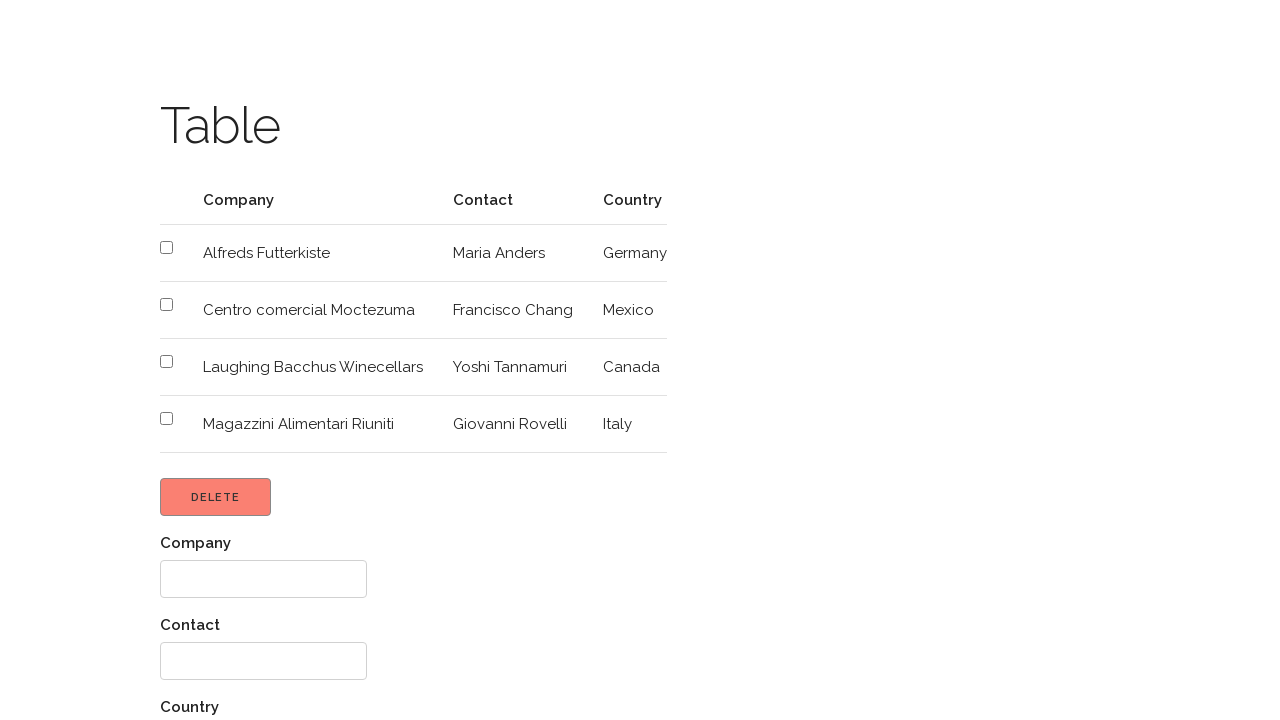

Filled name field with 'JohnDoe' on //form/div[1]/input
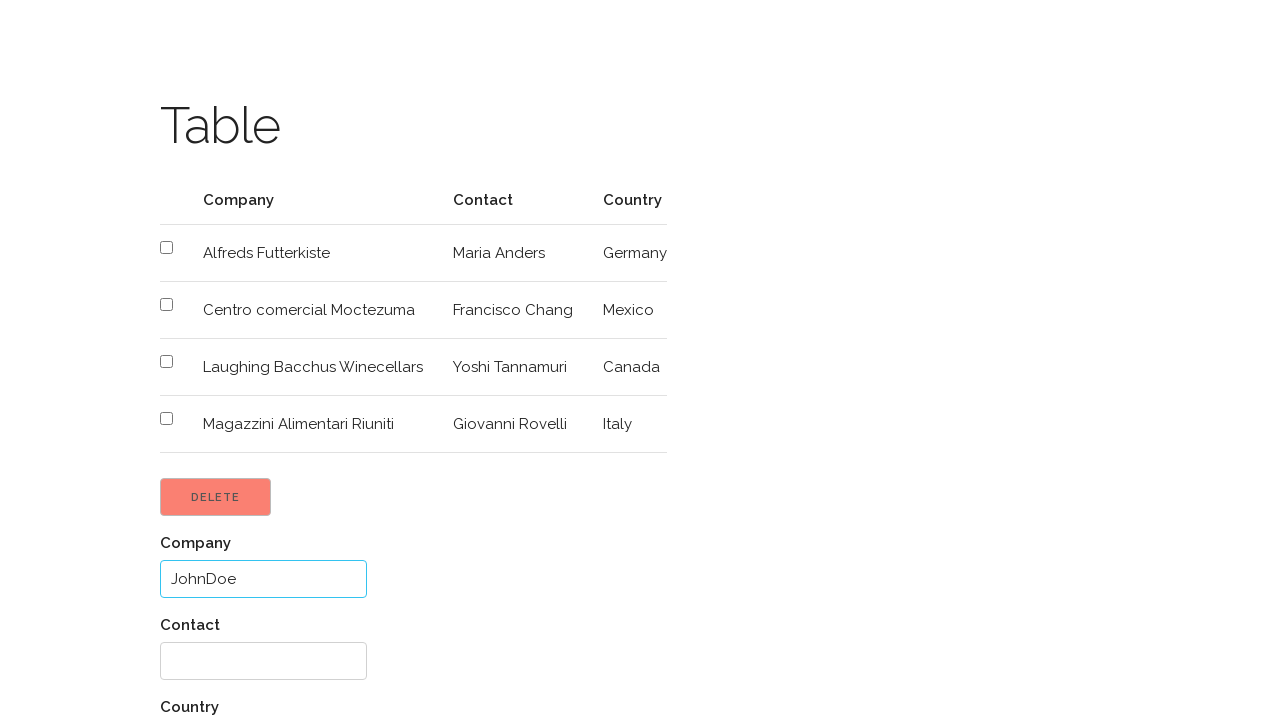

Filled contact field with 'No Contact Available' on //form/div[2]/input
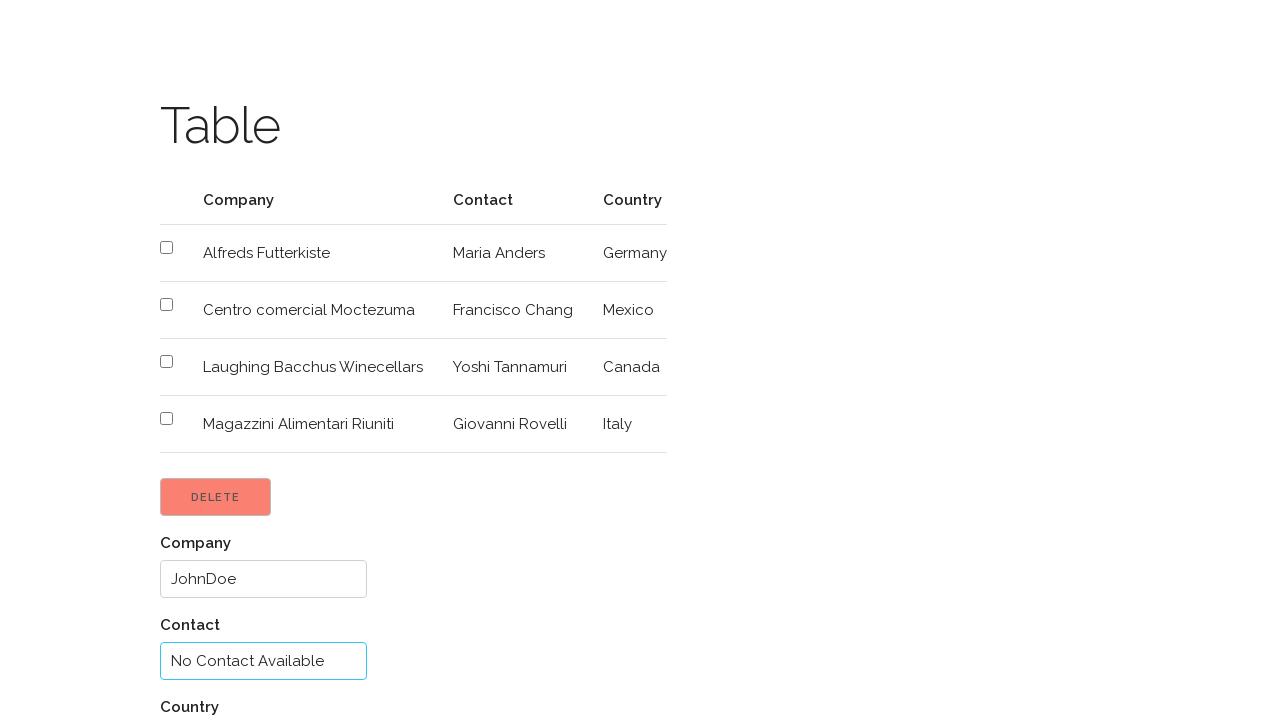

Filled country field with 'United States' on //form/div[3]/input
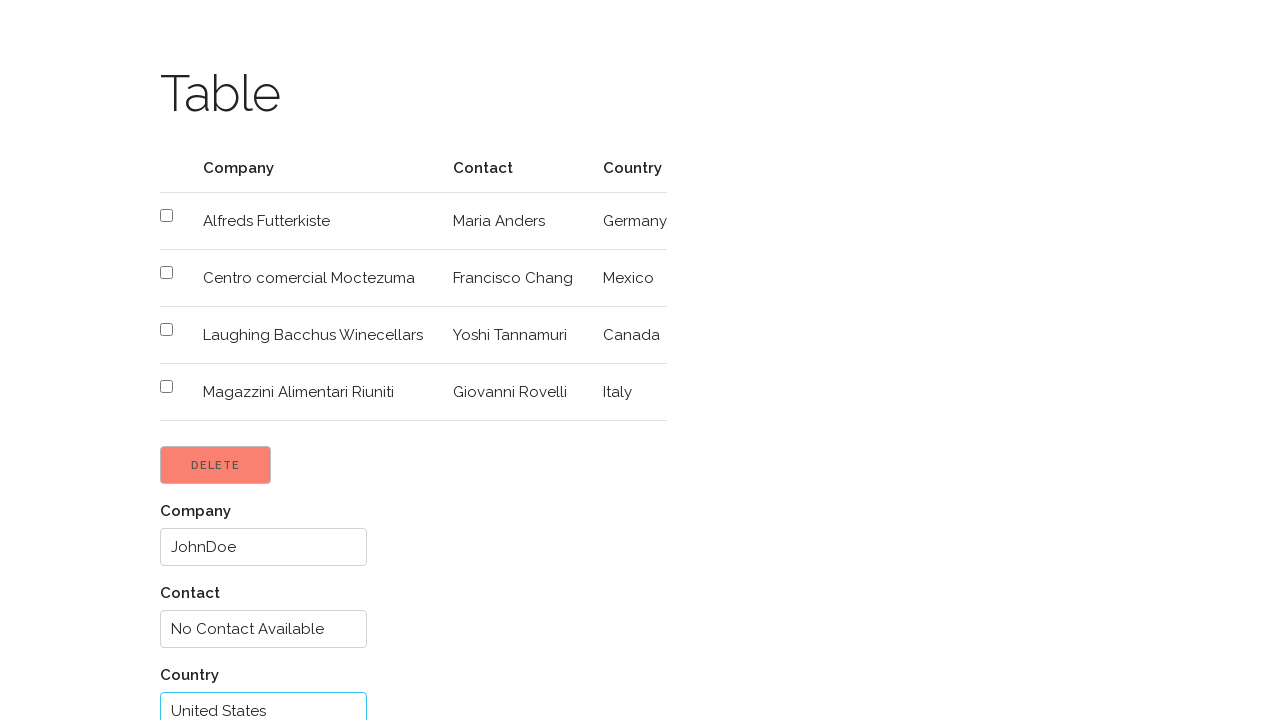

Clicked Add button to create new contact row at (204, 661) on input[value='Add']
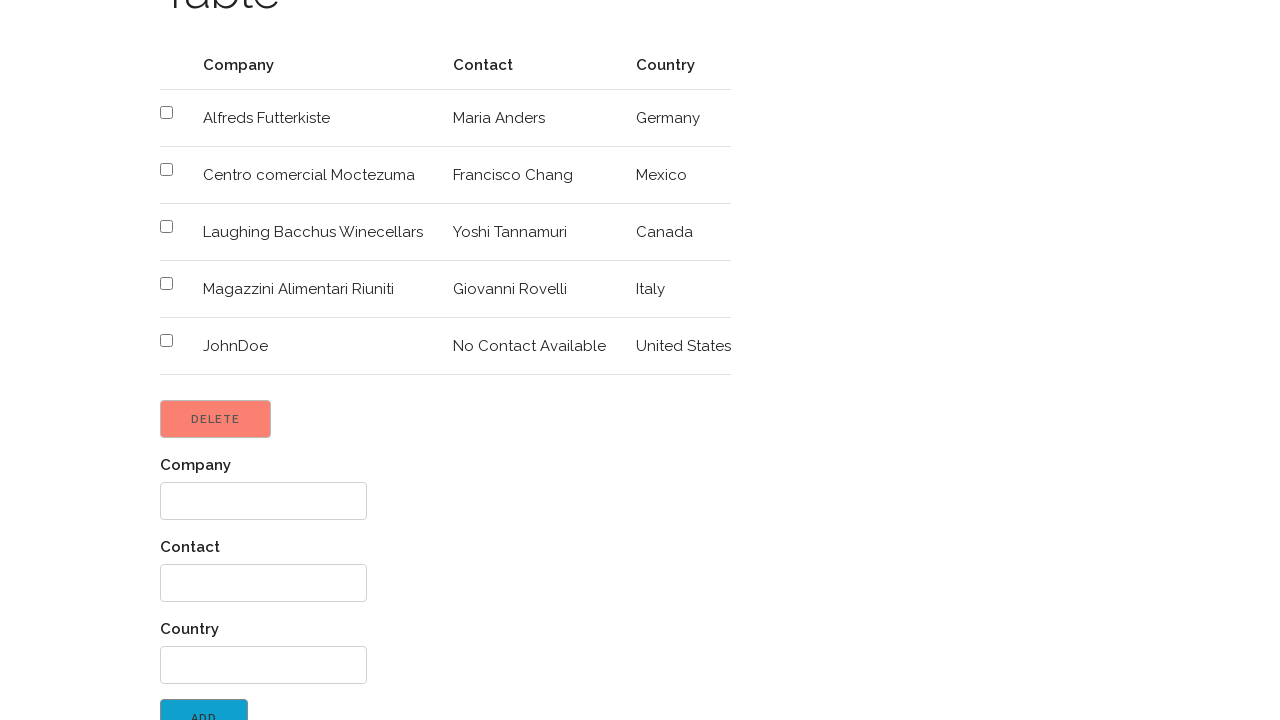

Clicked return to menu link at (243, 703) on xpath=//label[.='Great! Return to menu']/a
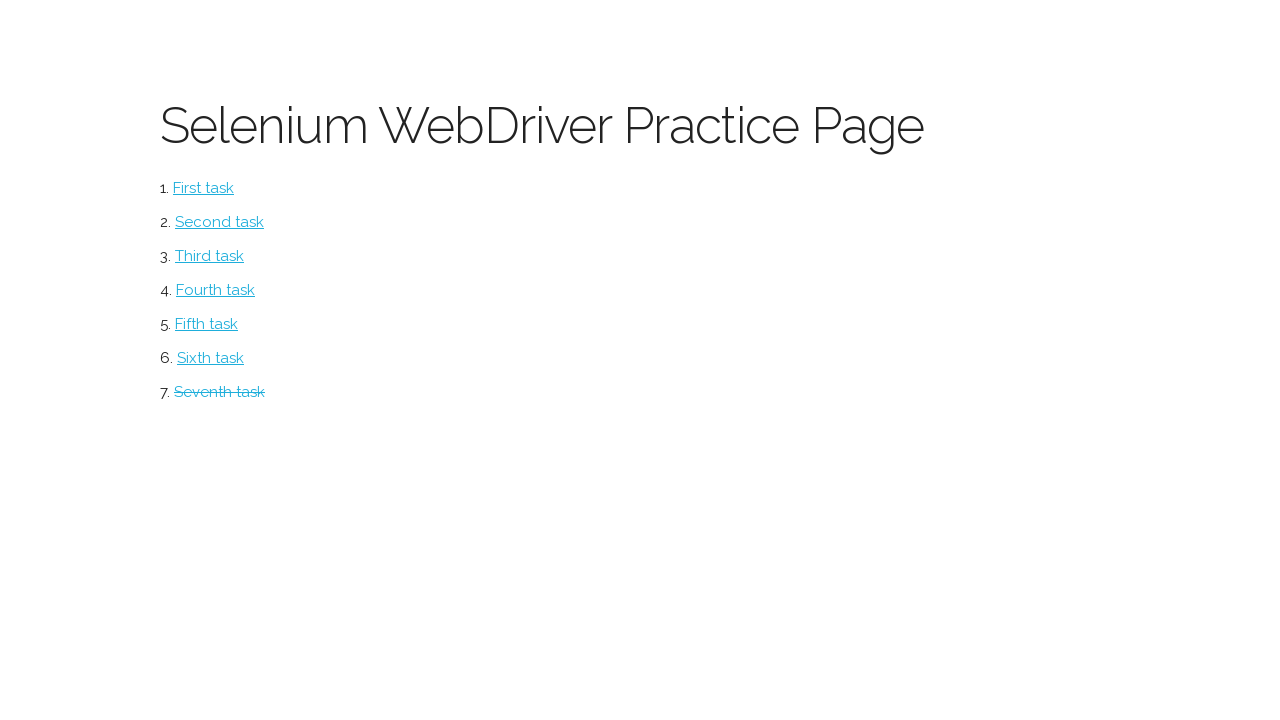

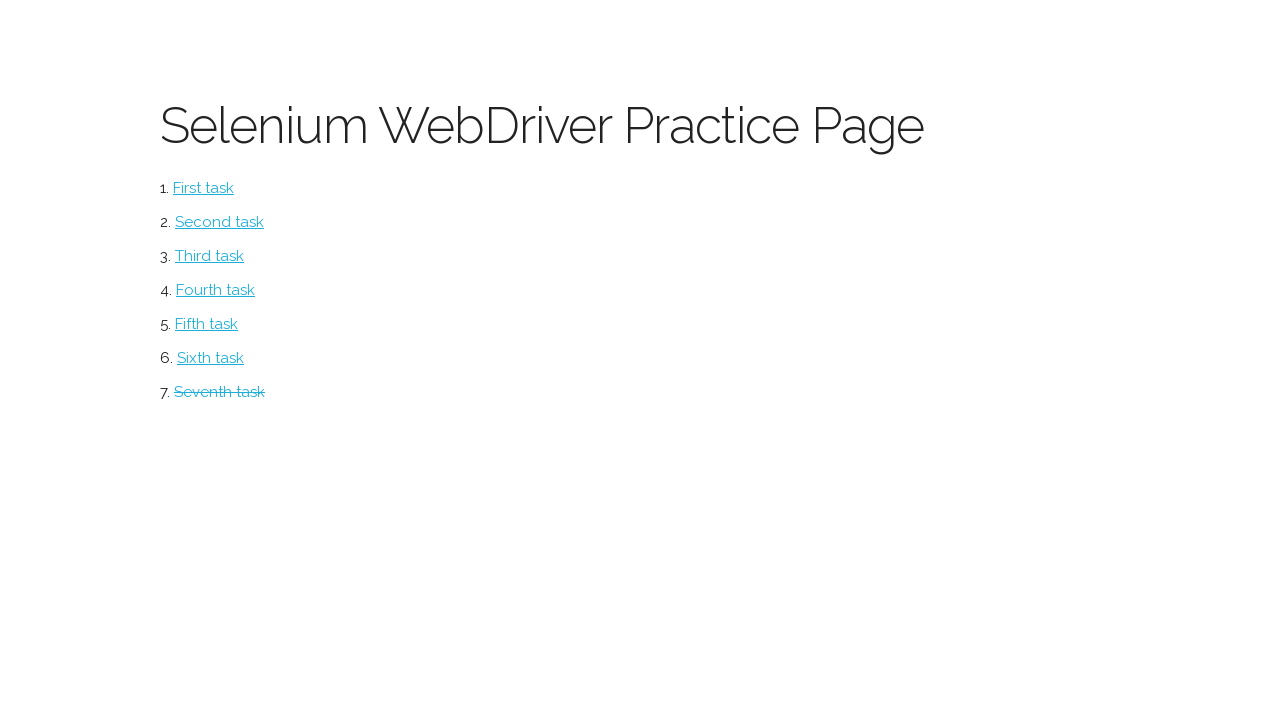